Tests mouse hover functionality on SpiceJet website by hovering over the SpiceClub menu item and verifying the dropdown appears with the correct link attributes

Starting URL: https://www.spicejet.com/

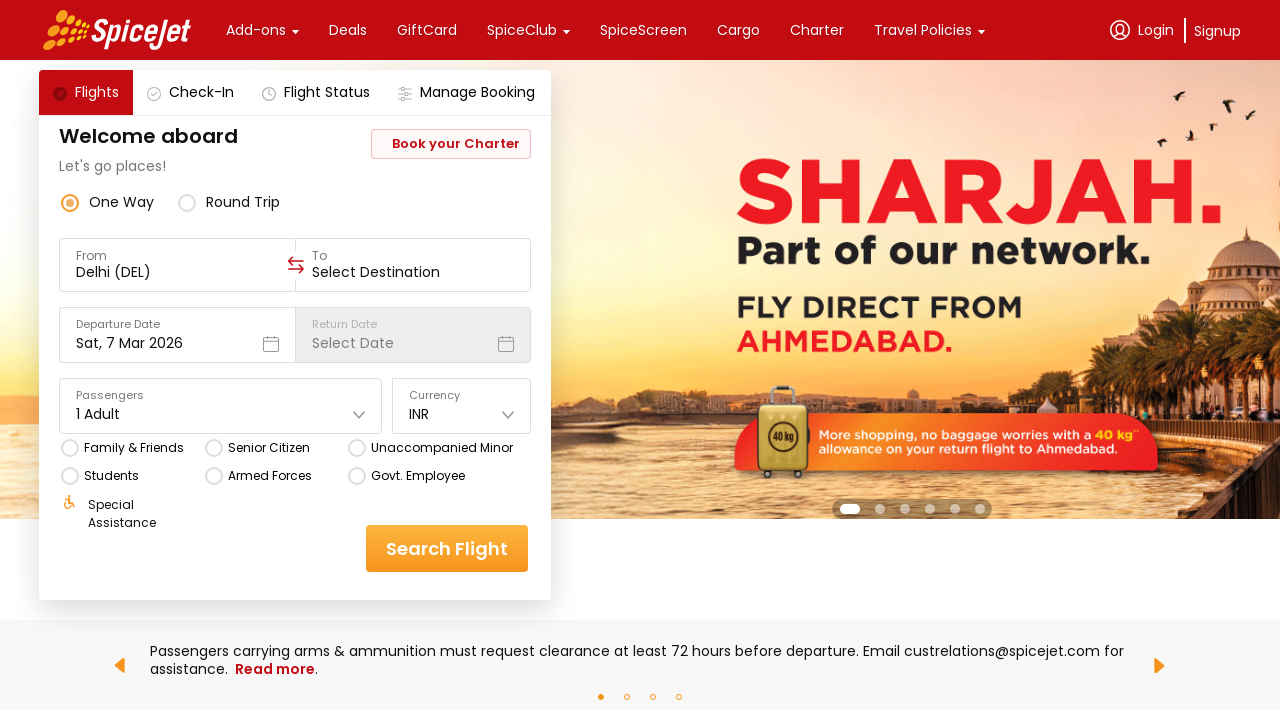

Hovered over SpiceClub menu item at (522, 30) on (//div[text()='SpiceClub'])[1]
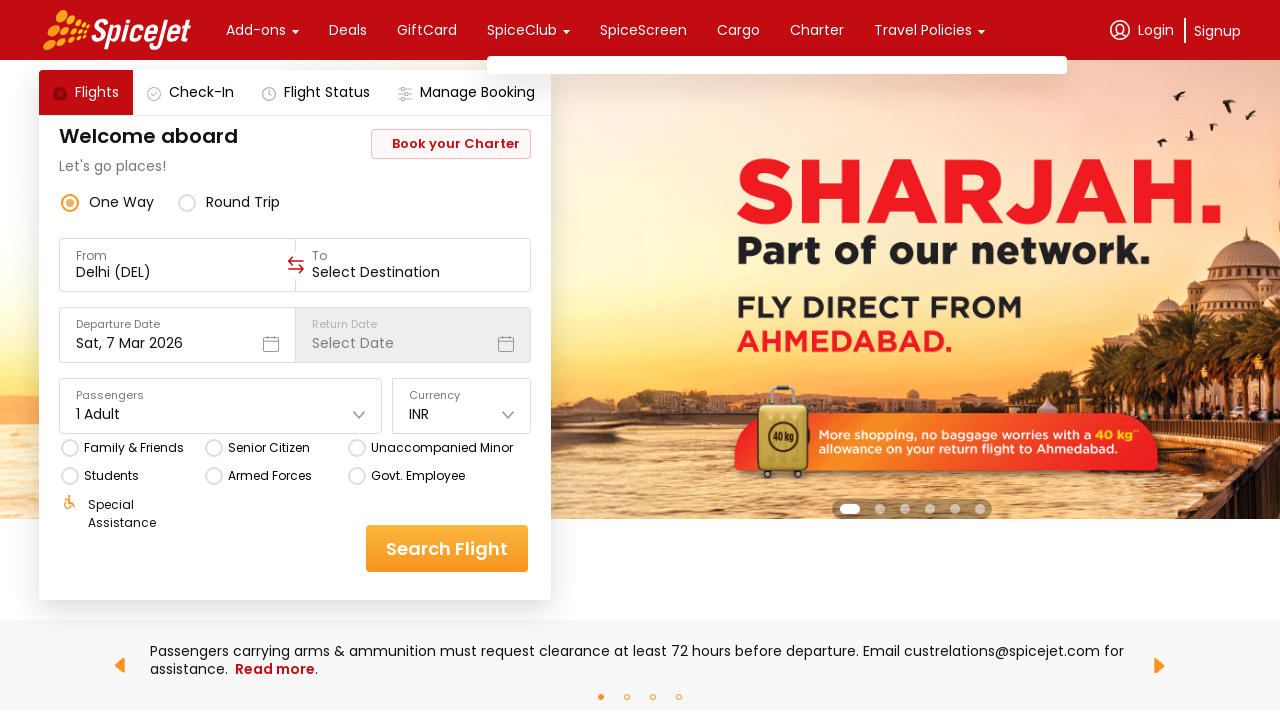

SpiceClub dropdown menu appeared with program link visible
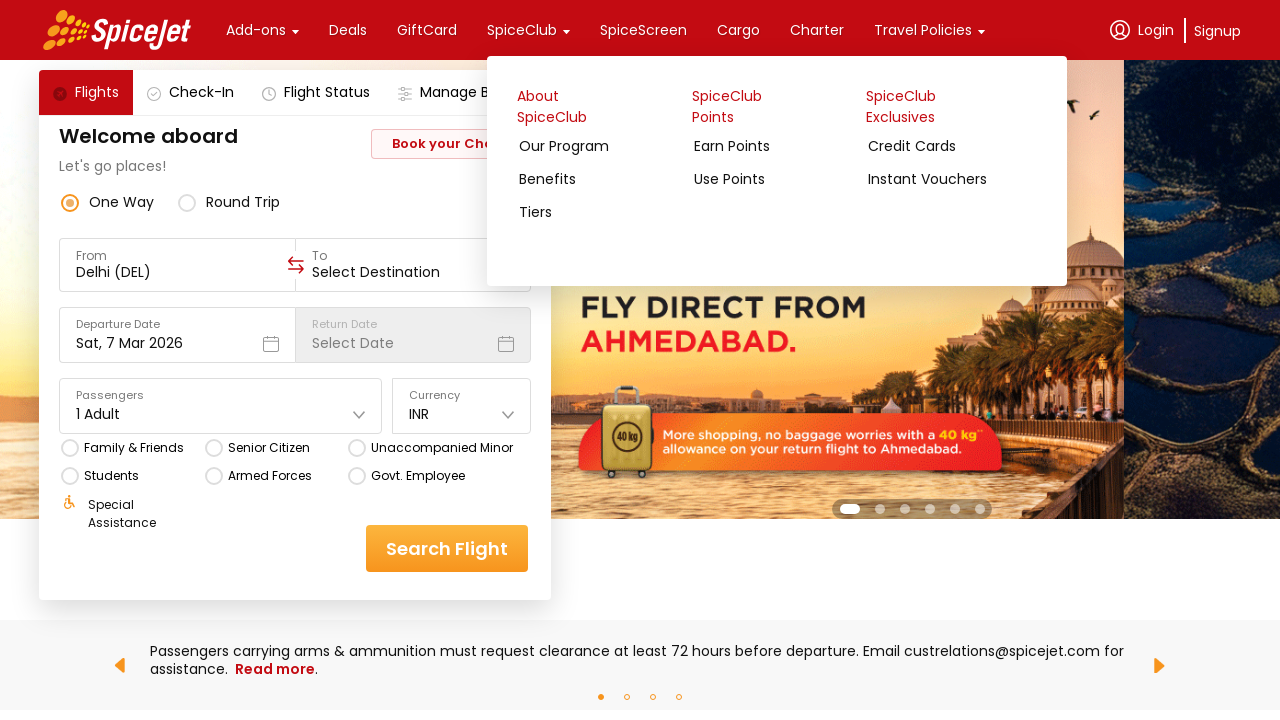

Located the program link in dropdown
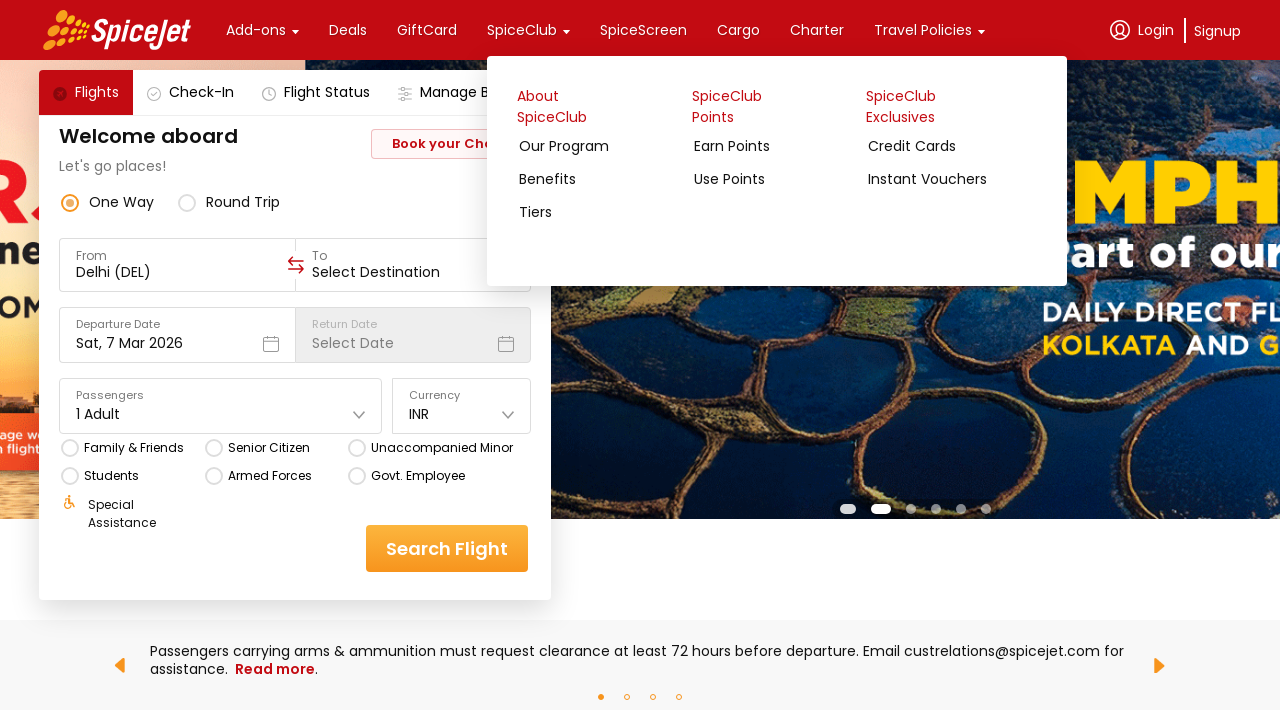

Retrieved target attribute from program link
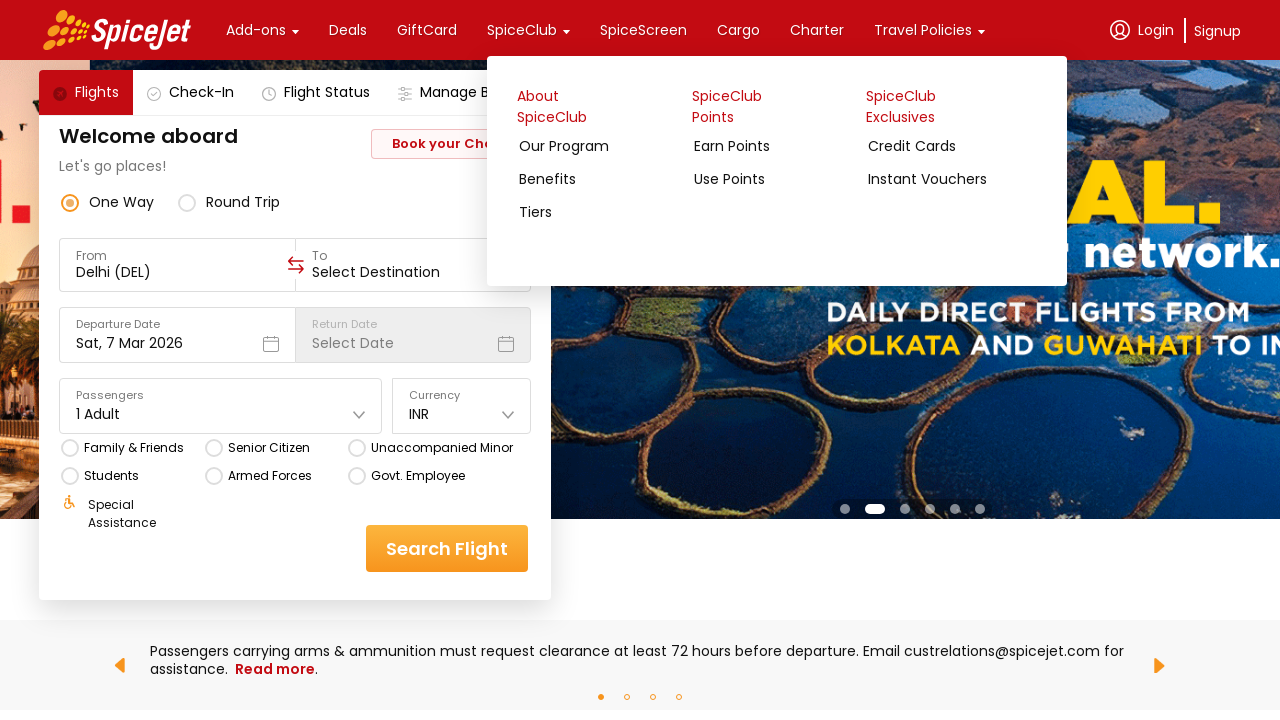

Verified program link has target='_blank' attribute
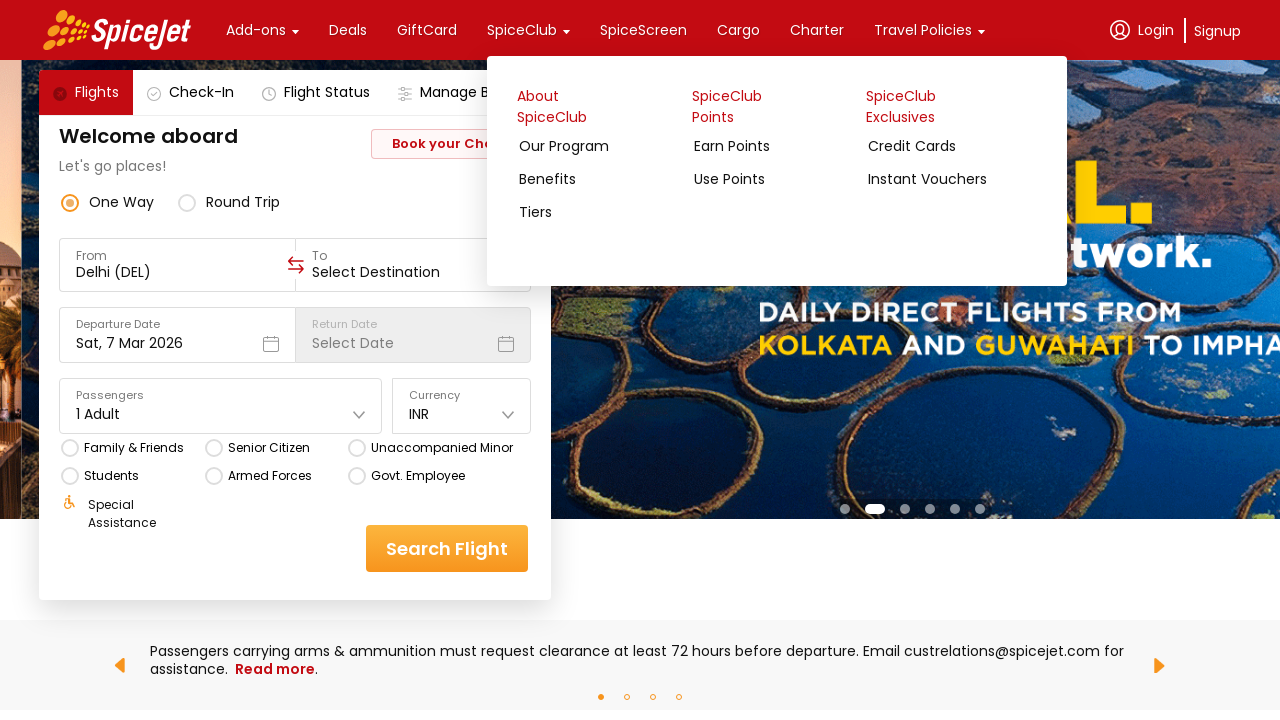

Clicked on the program link at (601, 152) on xpath=//a[contains(@href,'/home#program')]
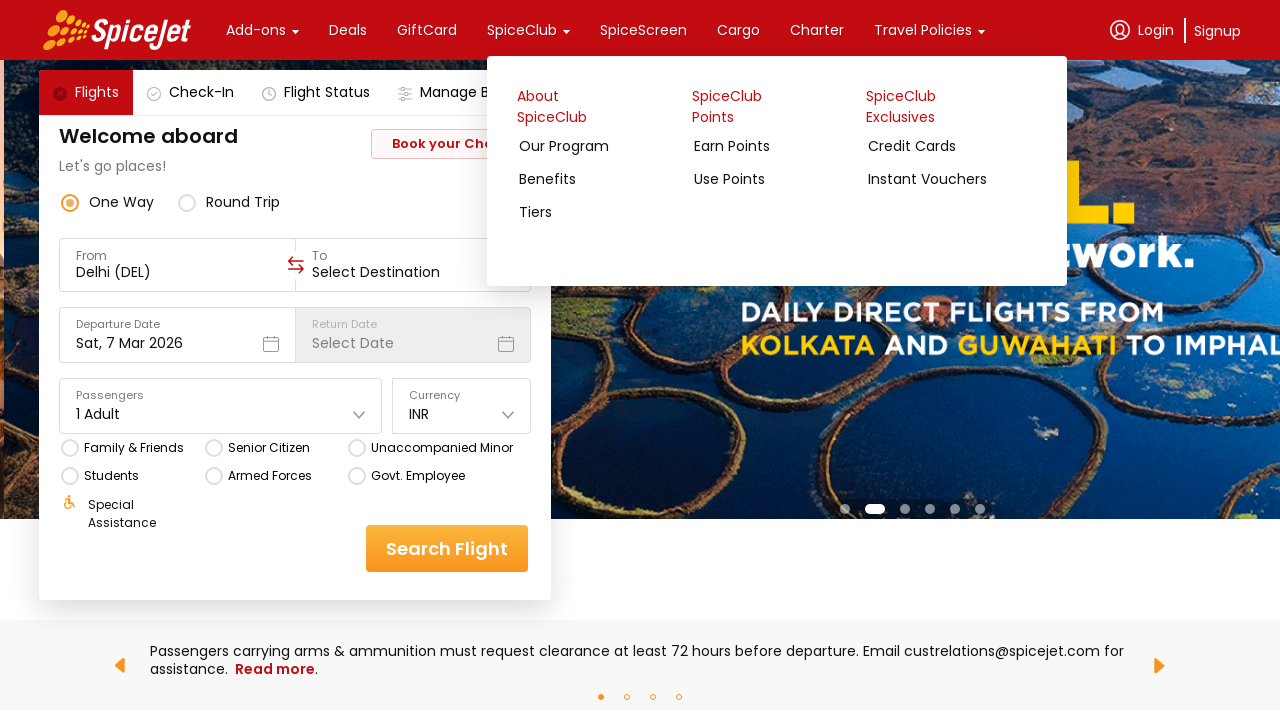

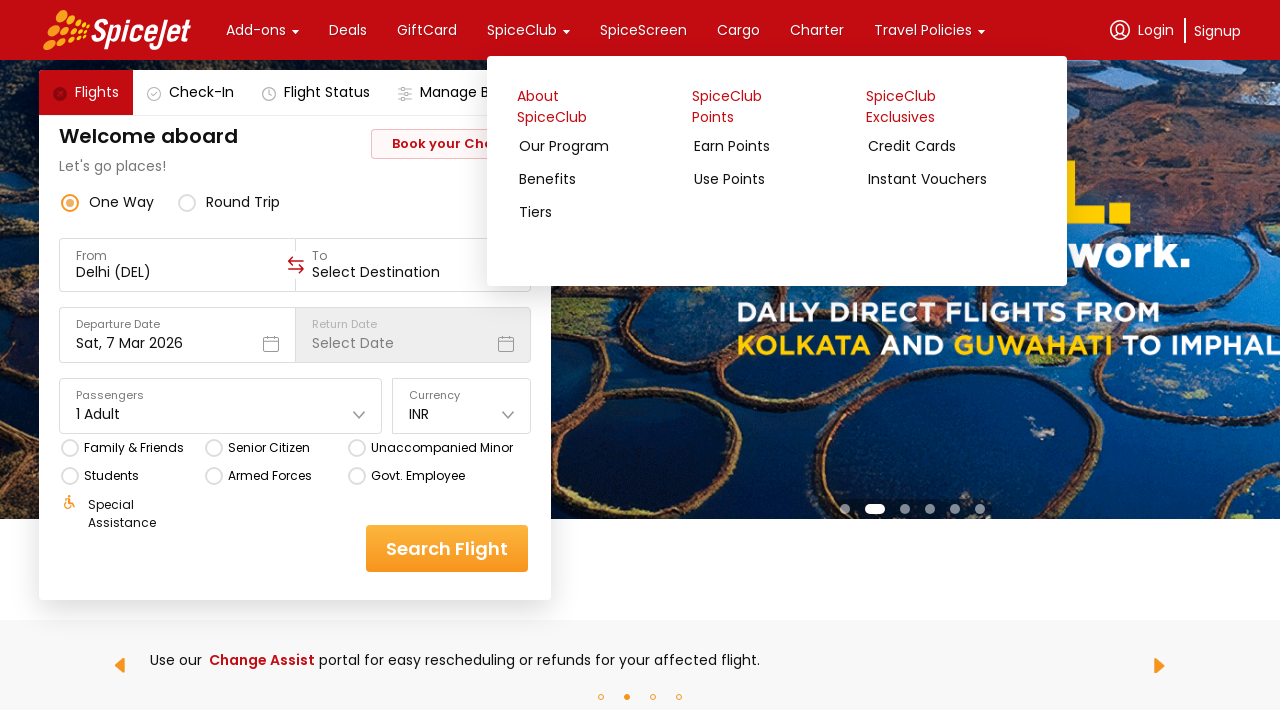